Tests waiting for network idle state after triggering an AJAX request

Starting URL: http://uitestingplayground.com/ajax

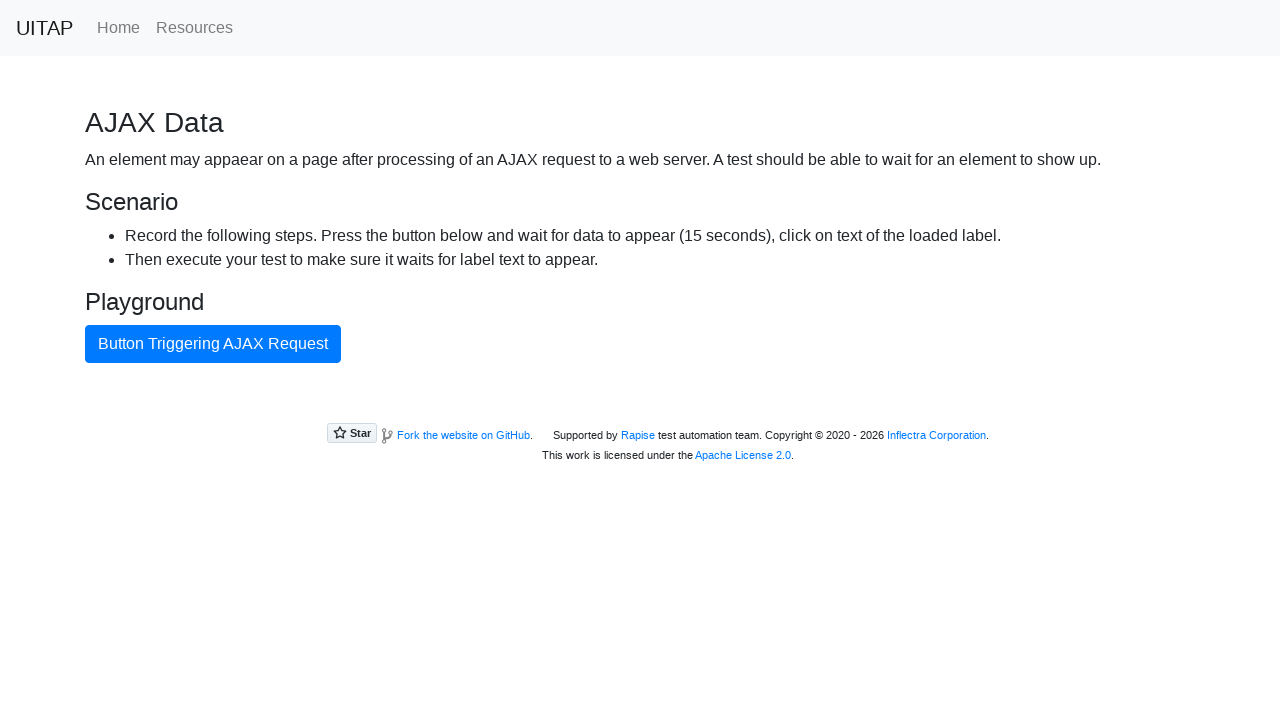

Clicked button triggering AJAX request at (213, 344) on internal:text="Button Triggering AJAX Request"i
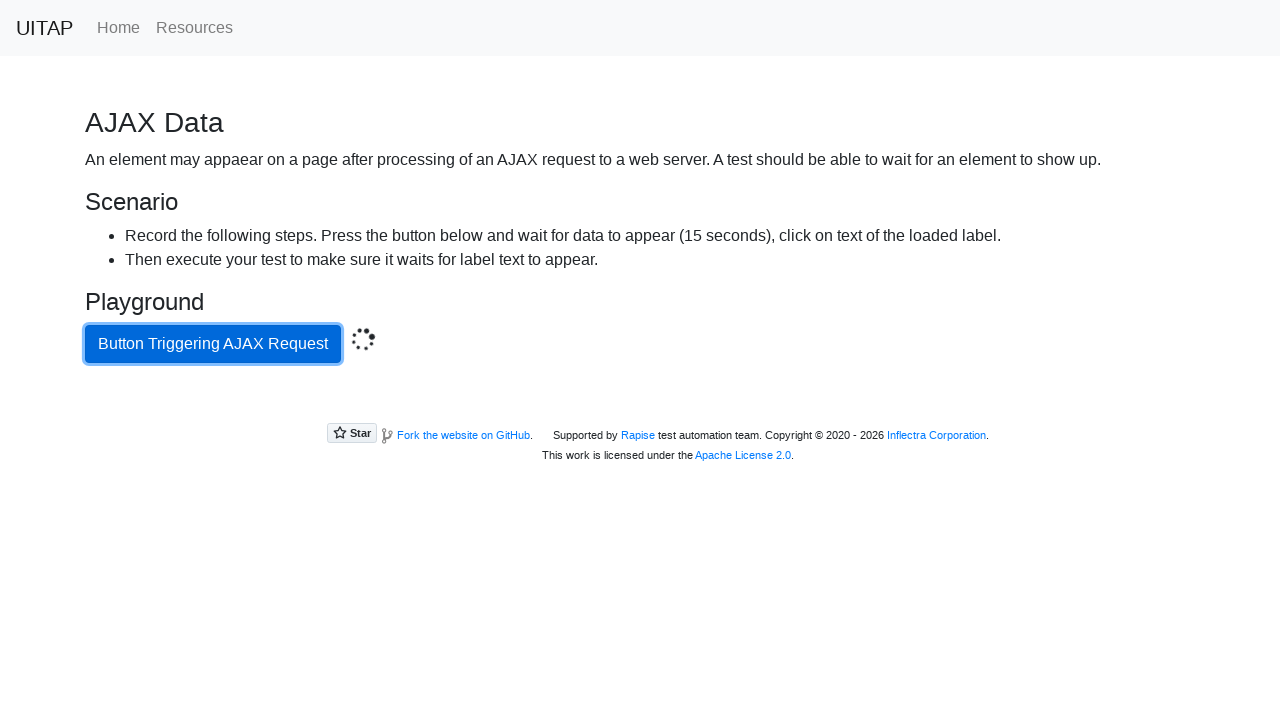

Waited for network idle state after AJAX request
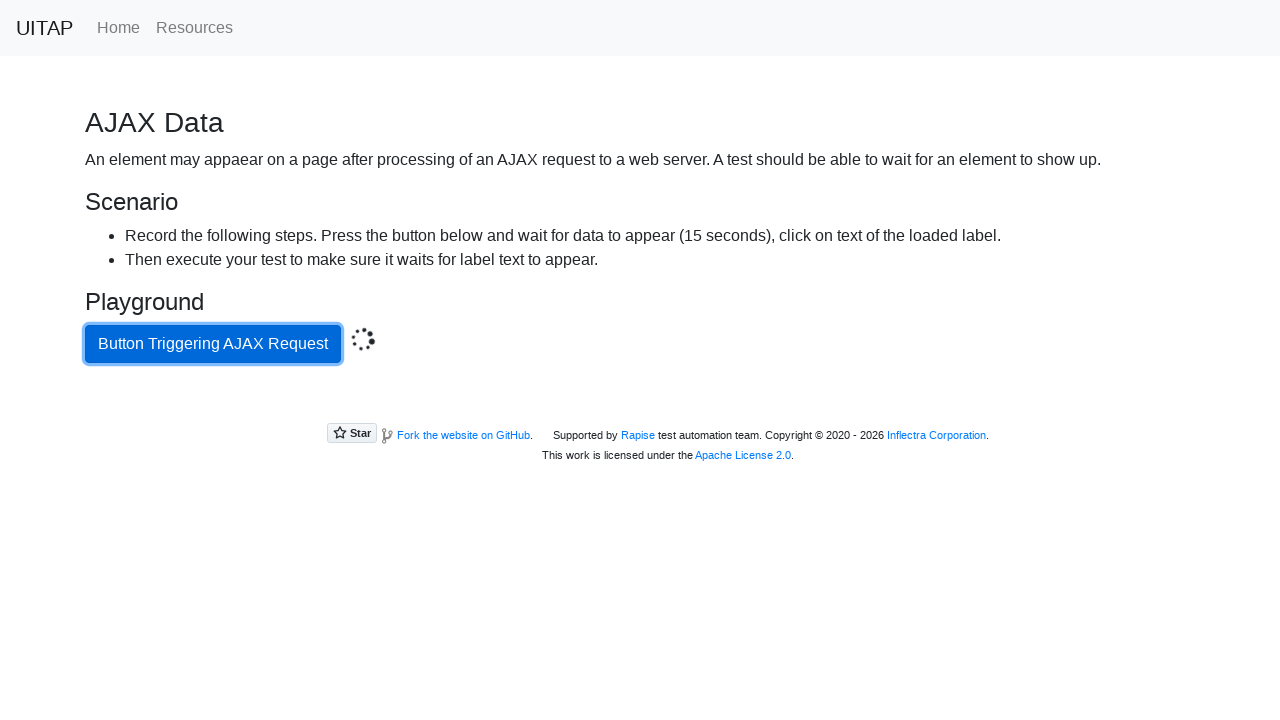

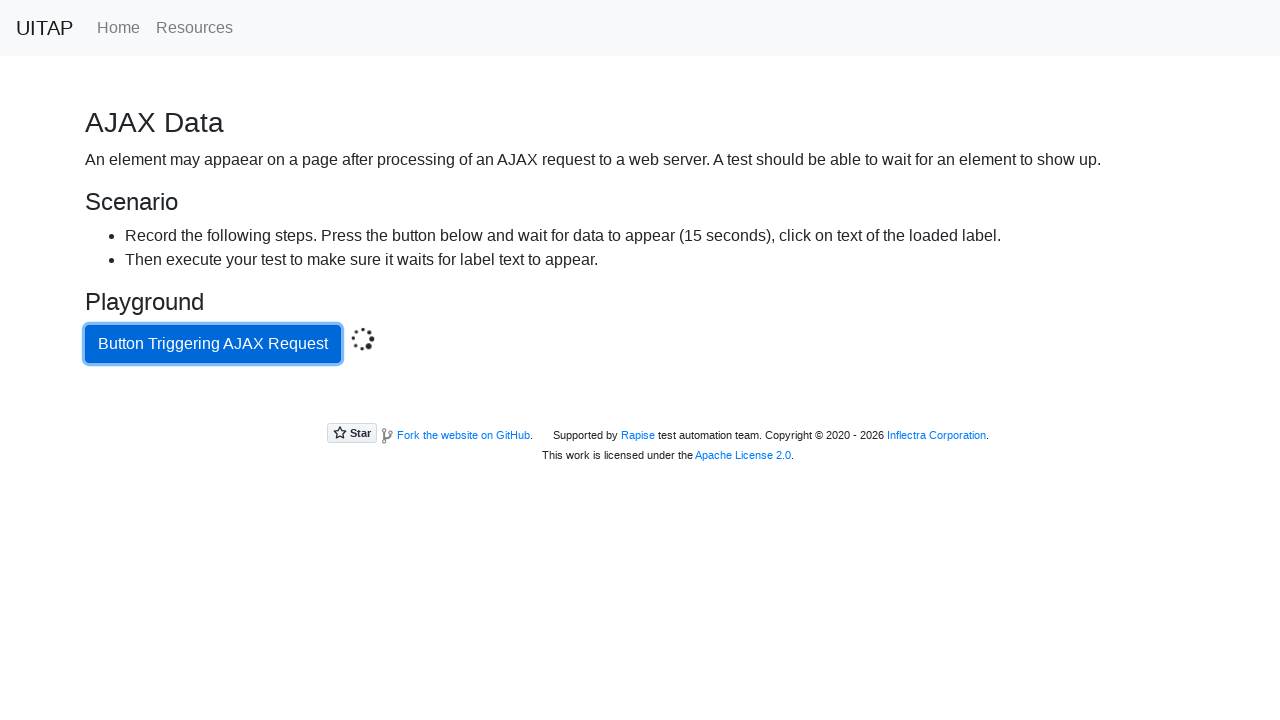